Tests checkbox functionality by clicking a checkbox, verifying it's selected, then unchecking it and verifying it's unselected

Starting URL: https://rahulshettyacademy.com/AutomationPractice/

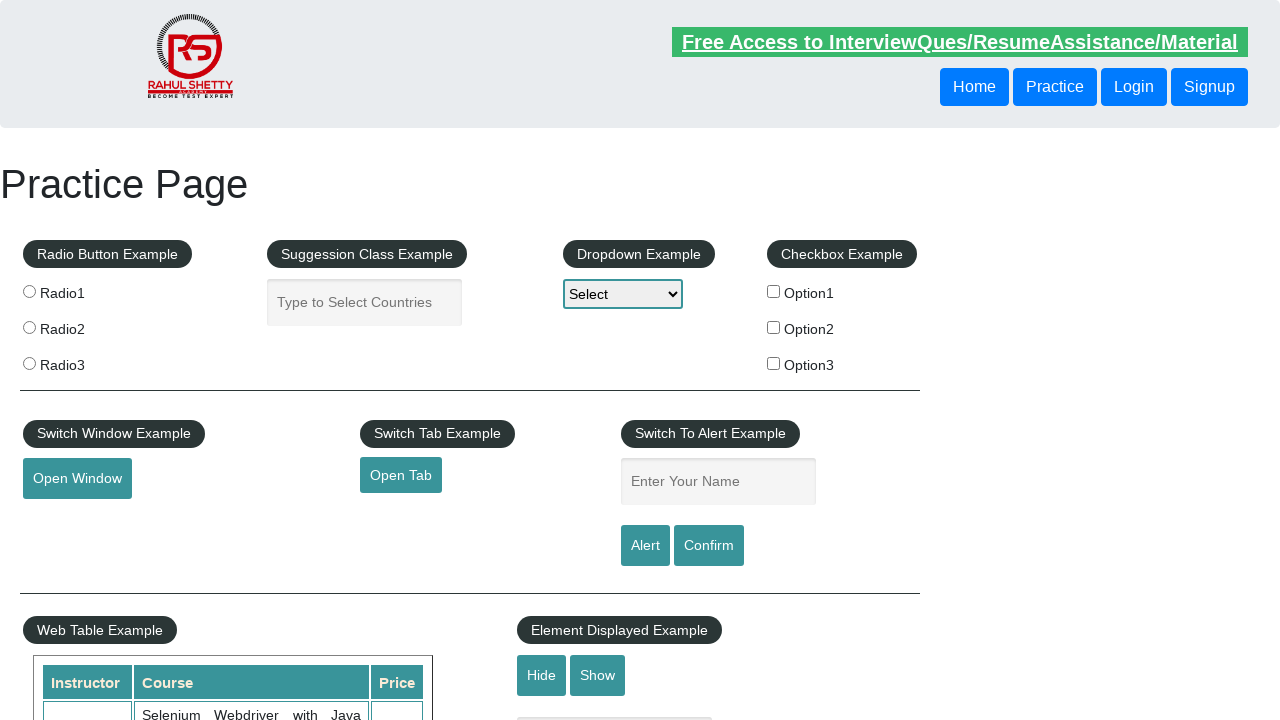

Clicked checkbox #checkBoxOption1 to select it at (774, 291) on #checkBoxOption1
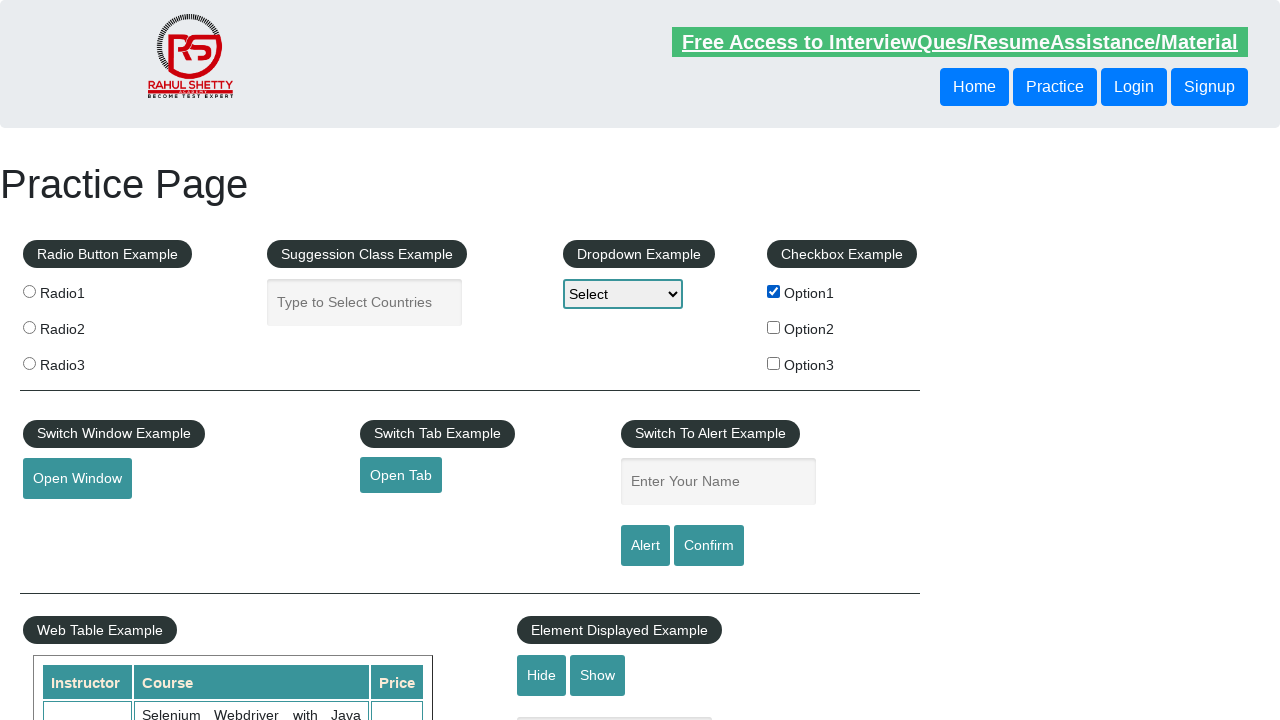

Verified checkbox #checkBoxOption1 is selected
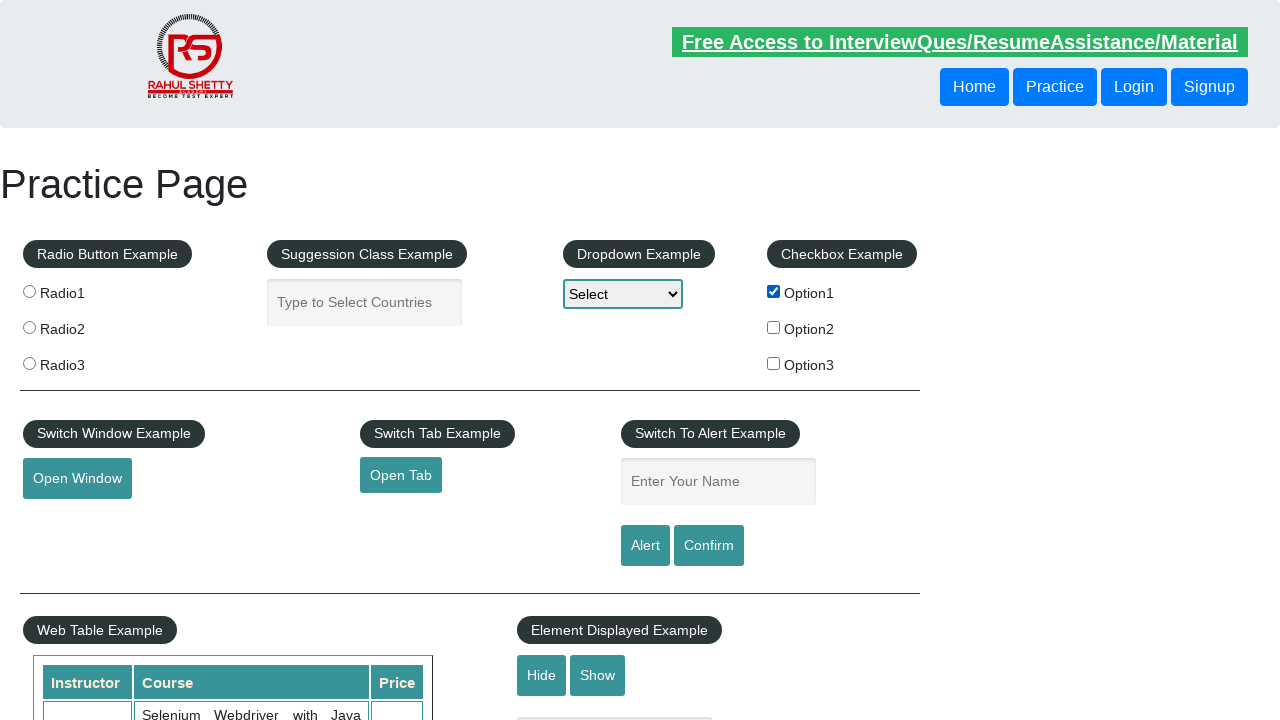

Clicked checkbox #checkBoxOption1 again to unselect it at (774, 291) on #checkBoxOption1
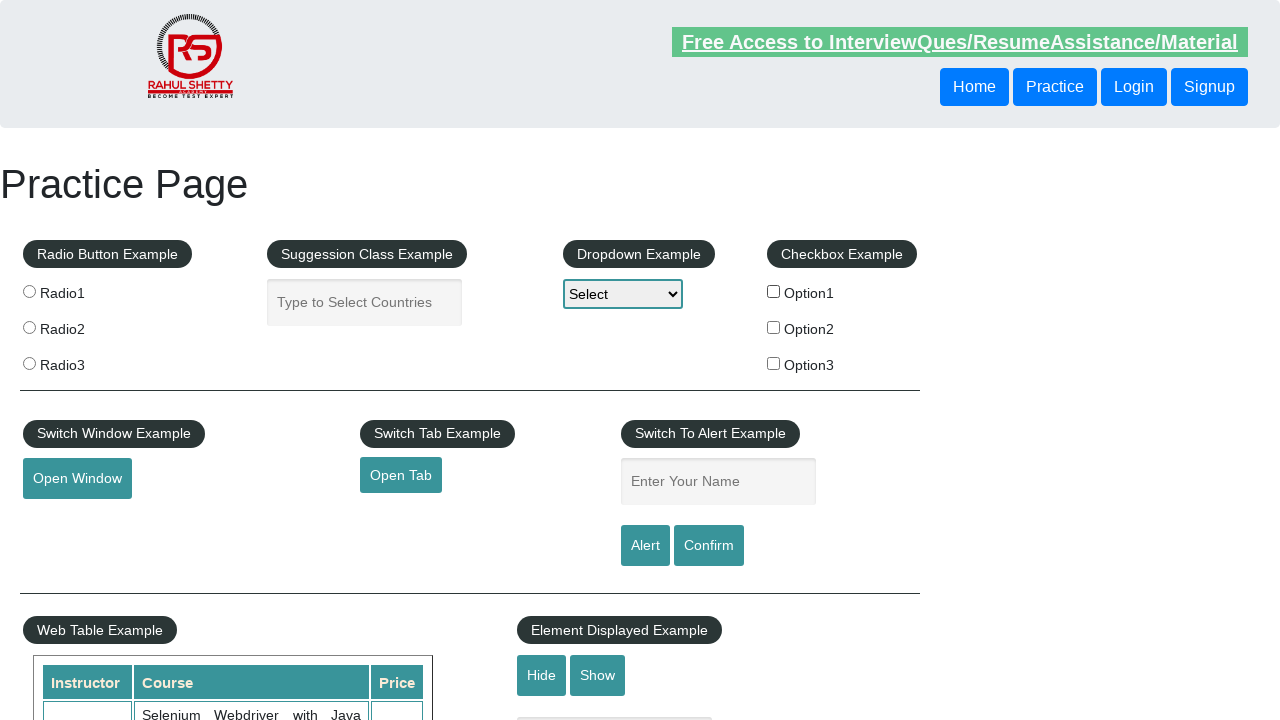

Verified checkbox #checkBoxOption1 is unselected
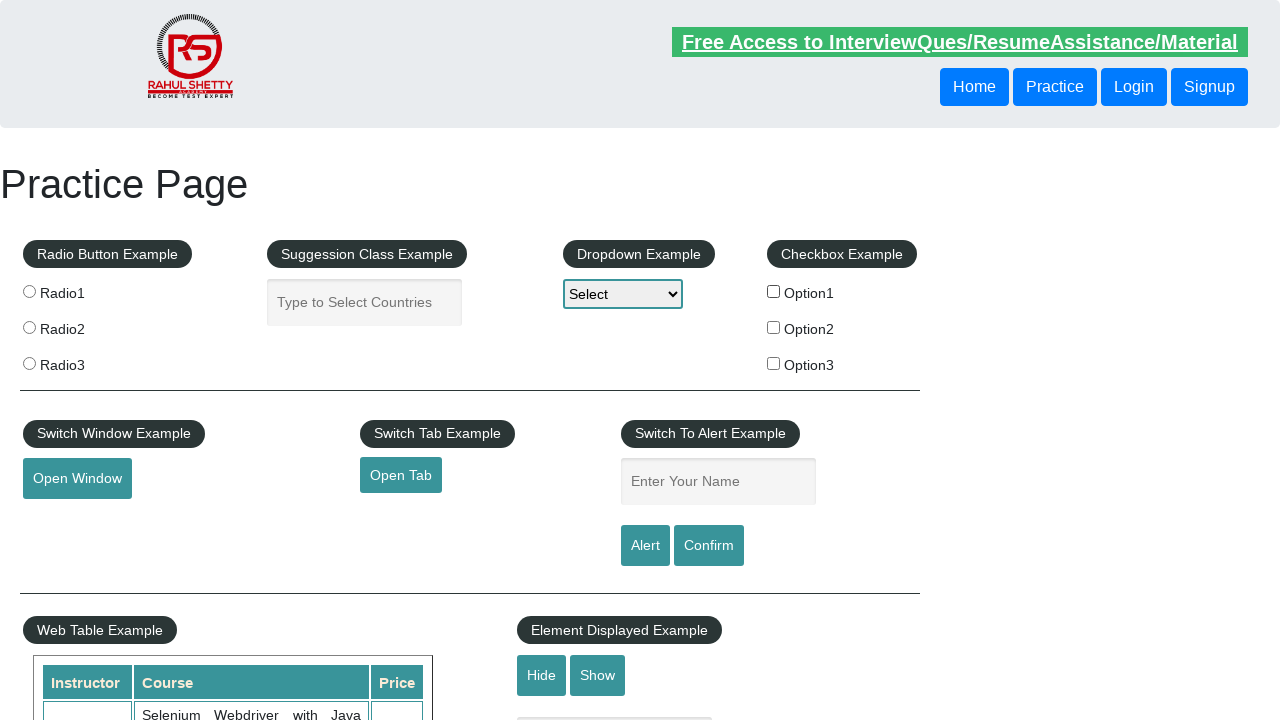

Retrieved count of all checkboxes on the page: 0
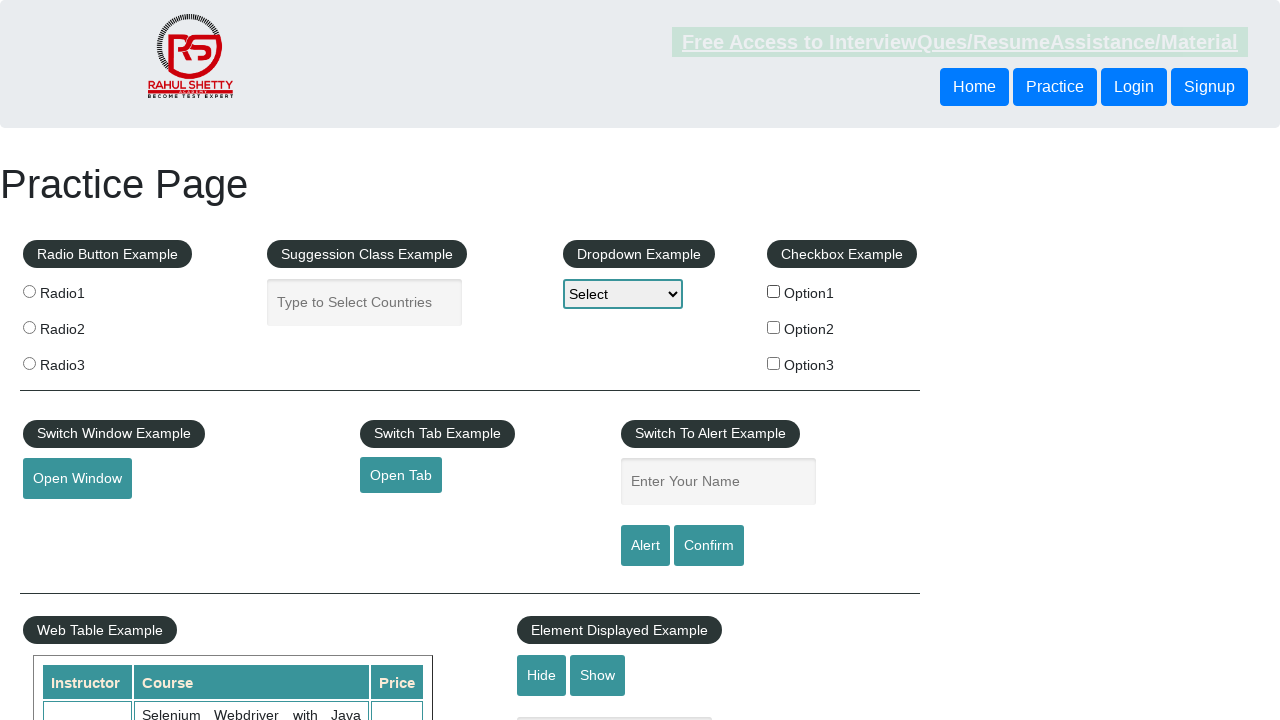

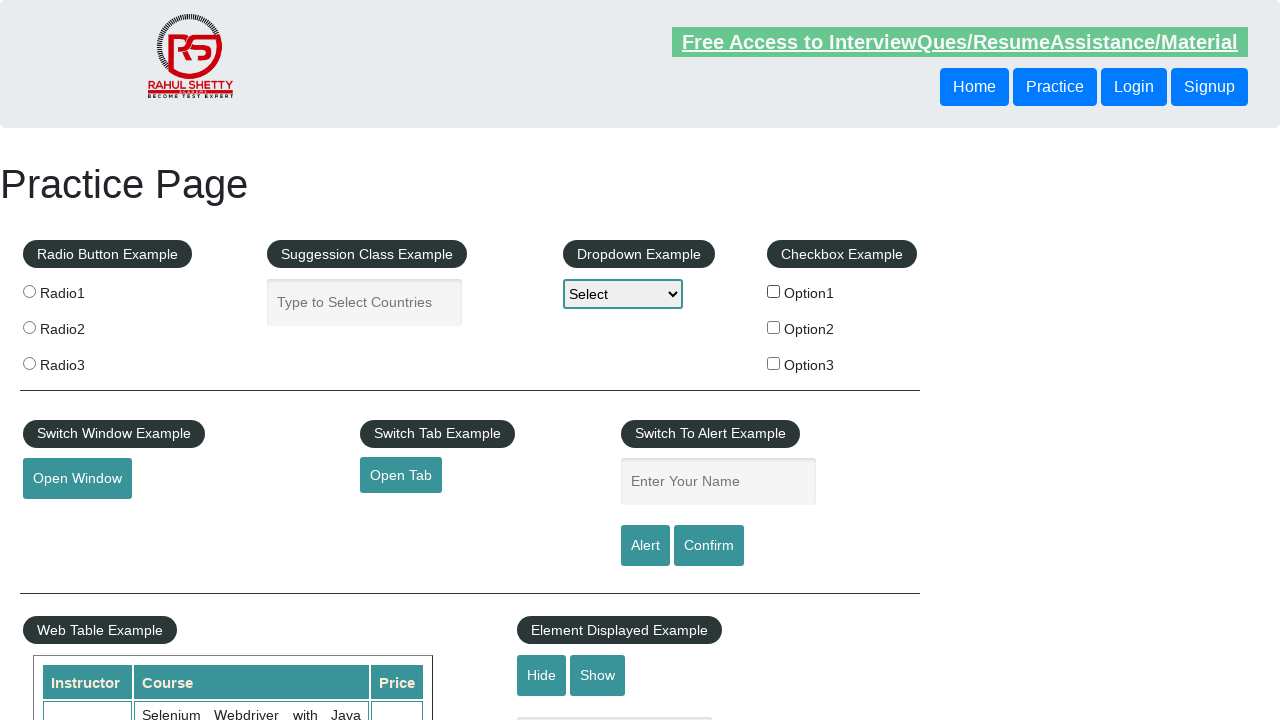